Tests filtering to show only completed items by creating todos, marking one as complete, and clicking the Completed filter link.

Starting URL: https://demo.playwright.dev/todomvc/

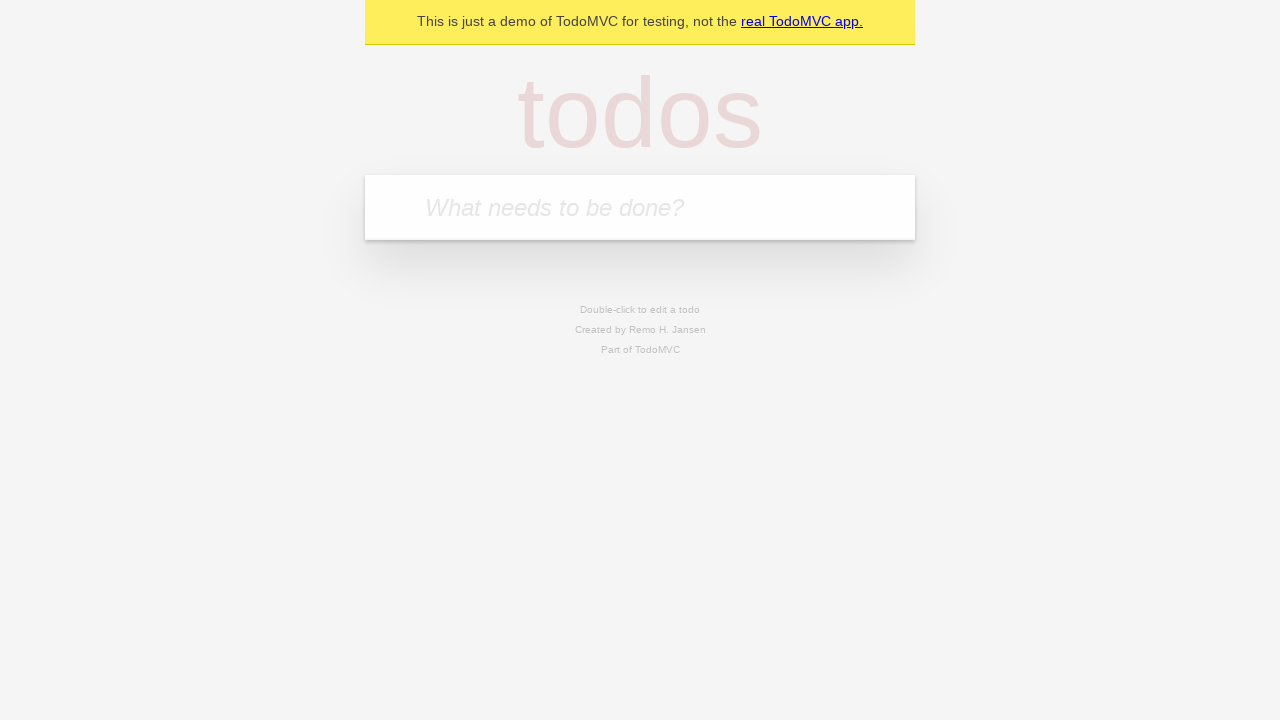

Filled new todo input with 'buy some cheese' on internal:attr=[placeholder="What needs to be done?"i]
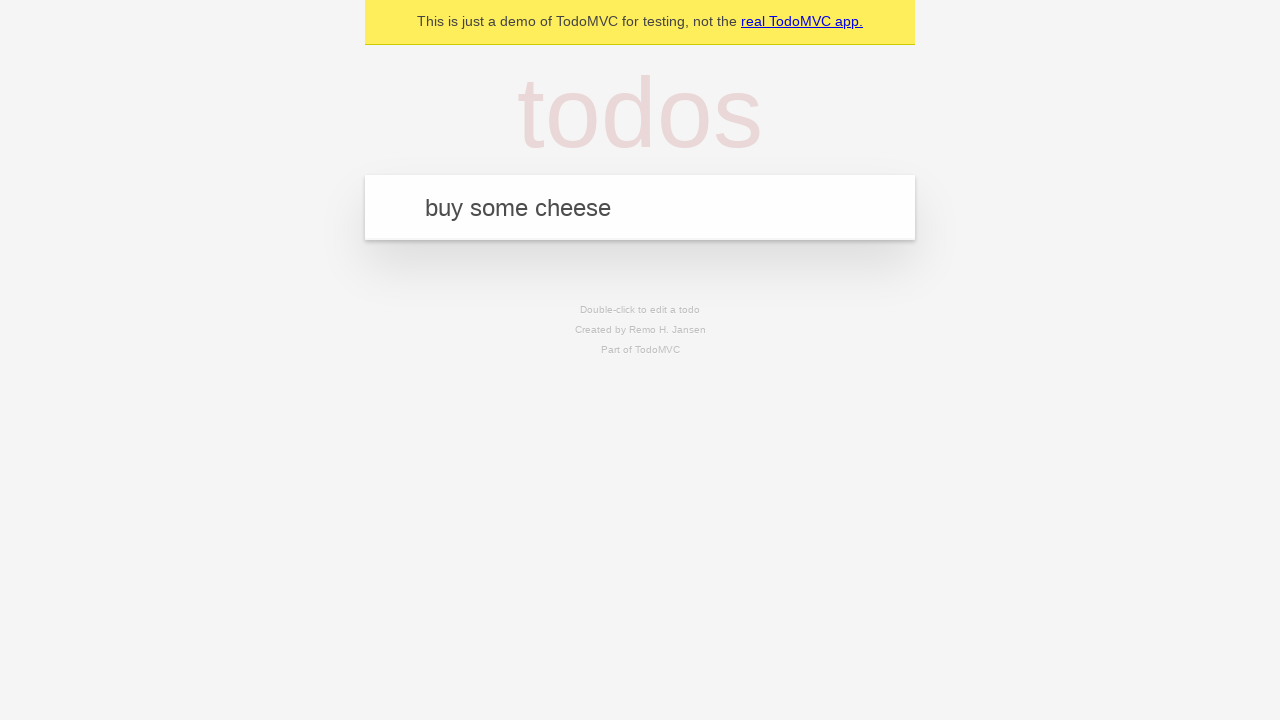

Pressed Enter to create first todo on internal:attr=[placeholder="What needs to be done?"i]
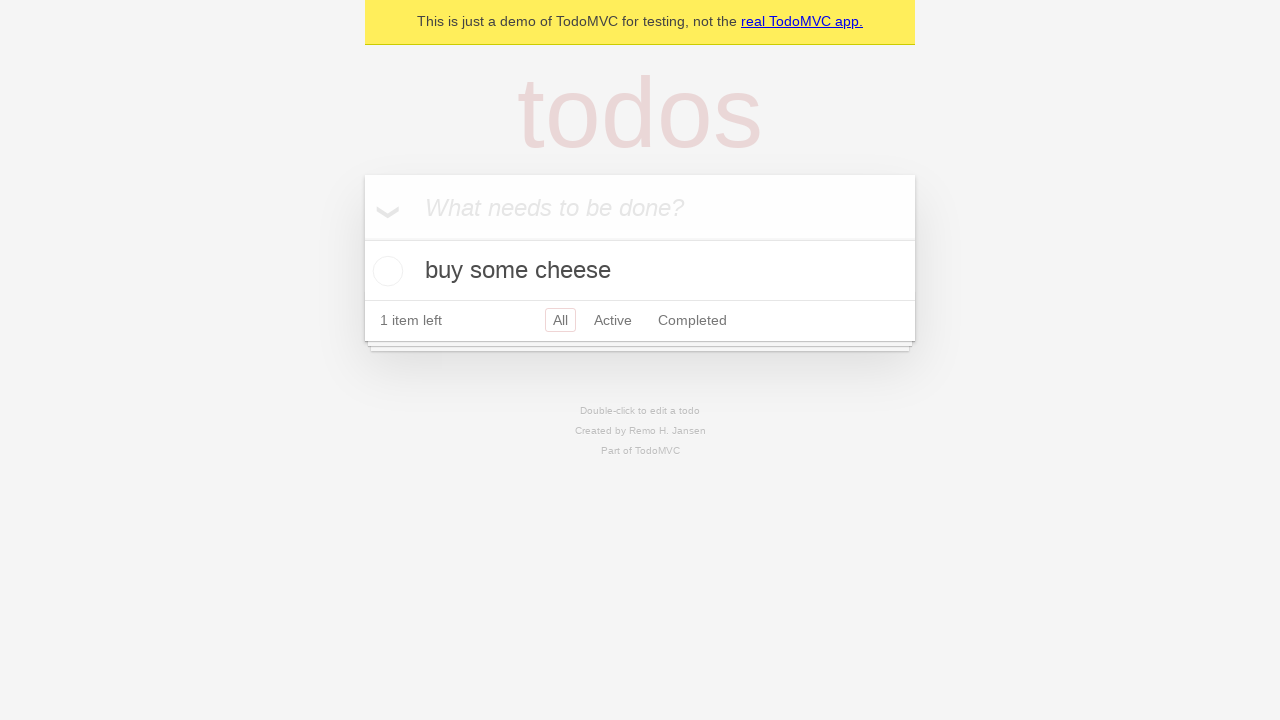

Filled new todo input with 'feed the cat' on internal:attr=[placeholder="What needs to be done?"i]
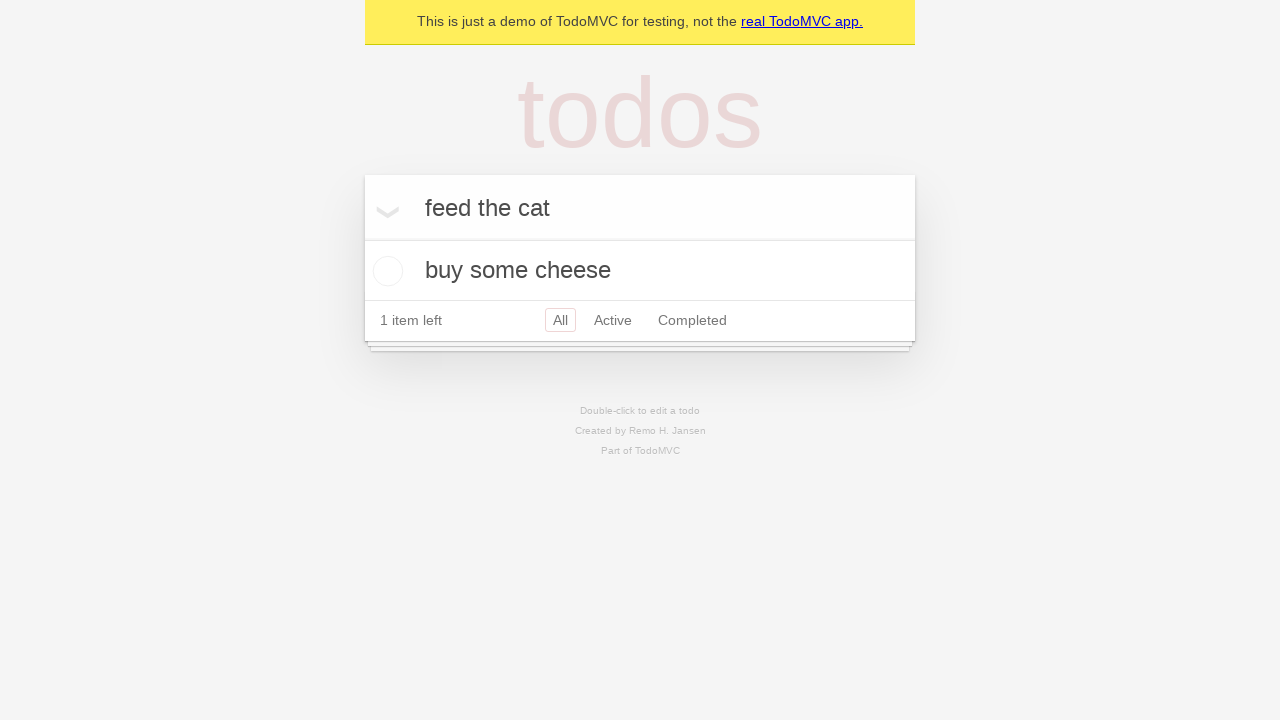

Pressed Enter to create second todo on internal:attr=[placeholder="What needs to be done?"i]
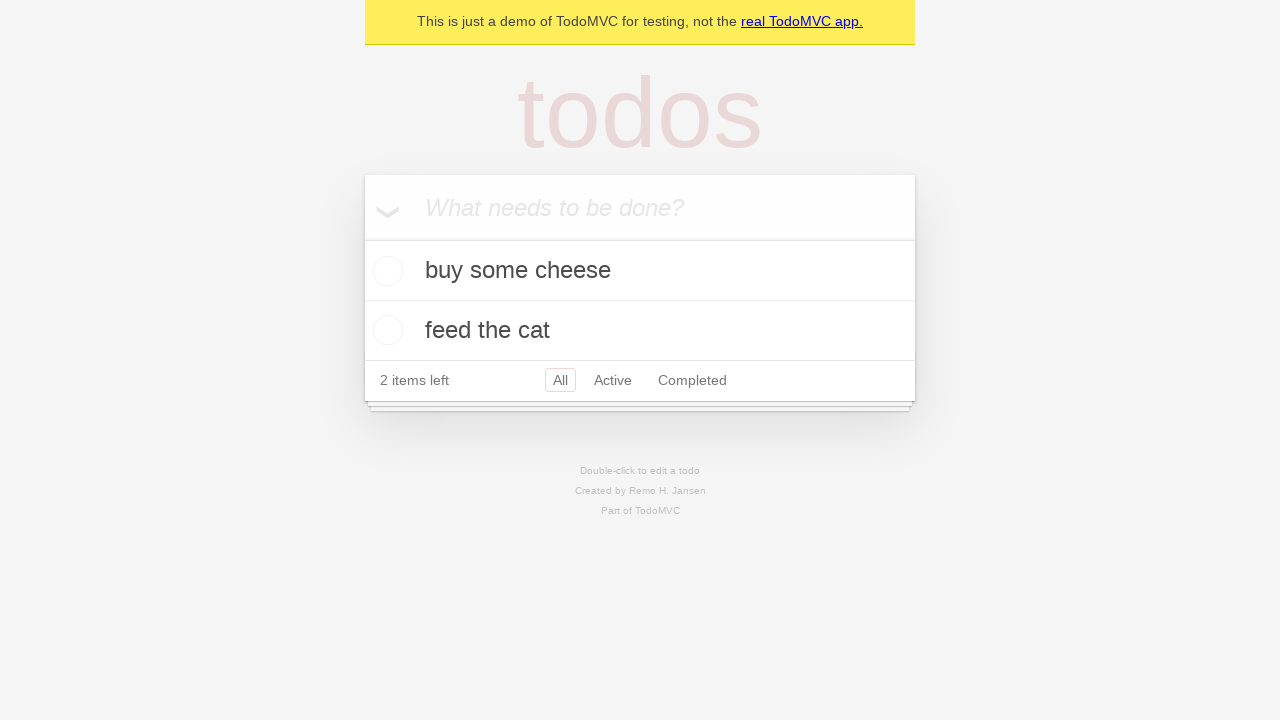

Filled new todo input with 'book a doctors appointment' on internal:attr=[placeholder="What needs to be done?"i]
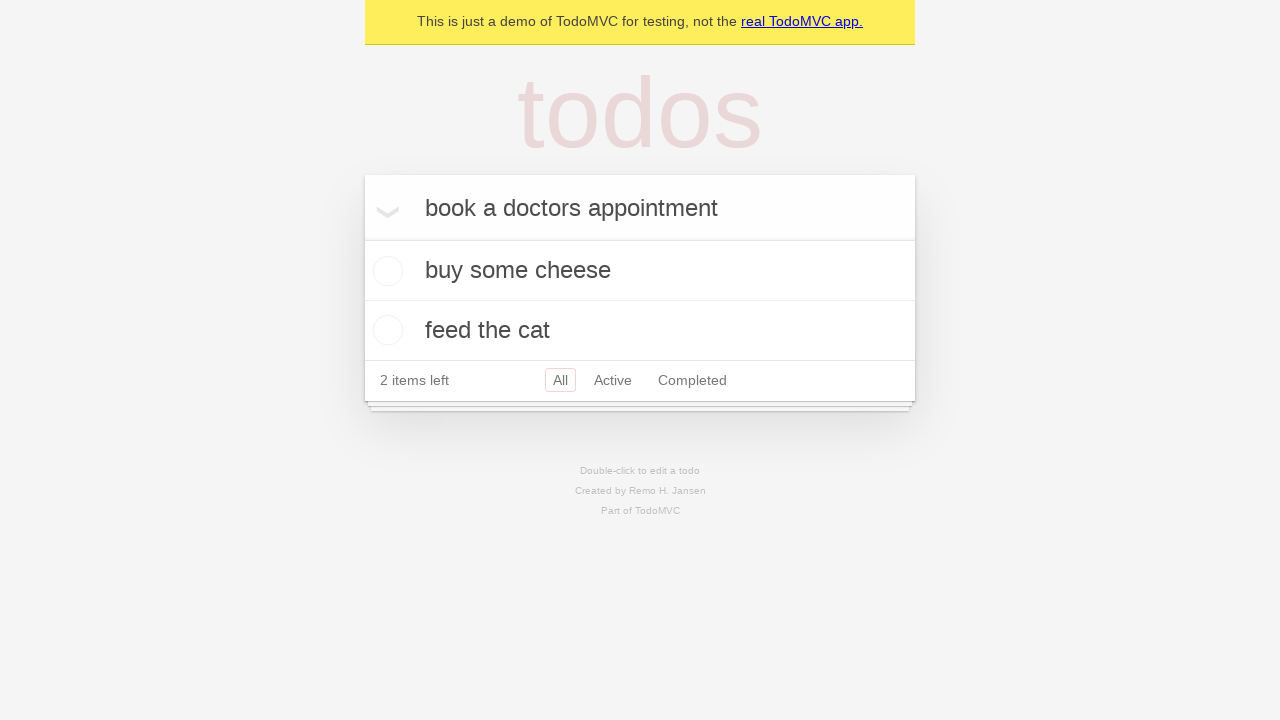

Pressed Enter to create third todo on internal:attr=[placeholder="What needs to be done?"i]
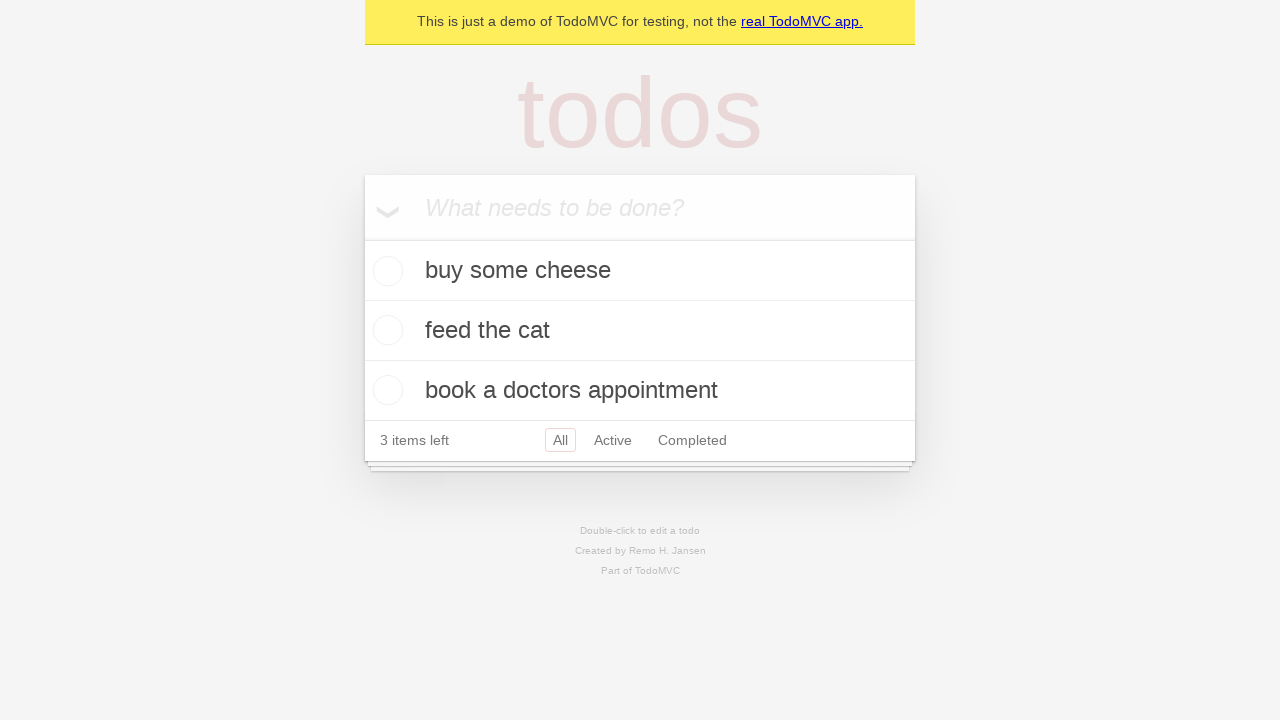

Marked the second todo item as complete by checking its checkbox at (385, 330) on internal:testid=[data-testid="todo-item"s] >> nth=1 >> internal:role=checkbox
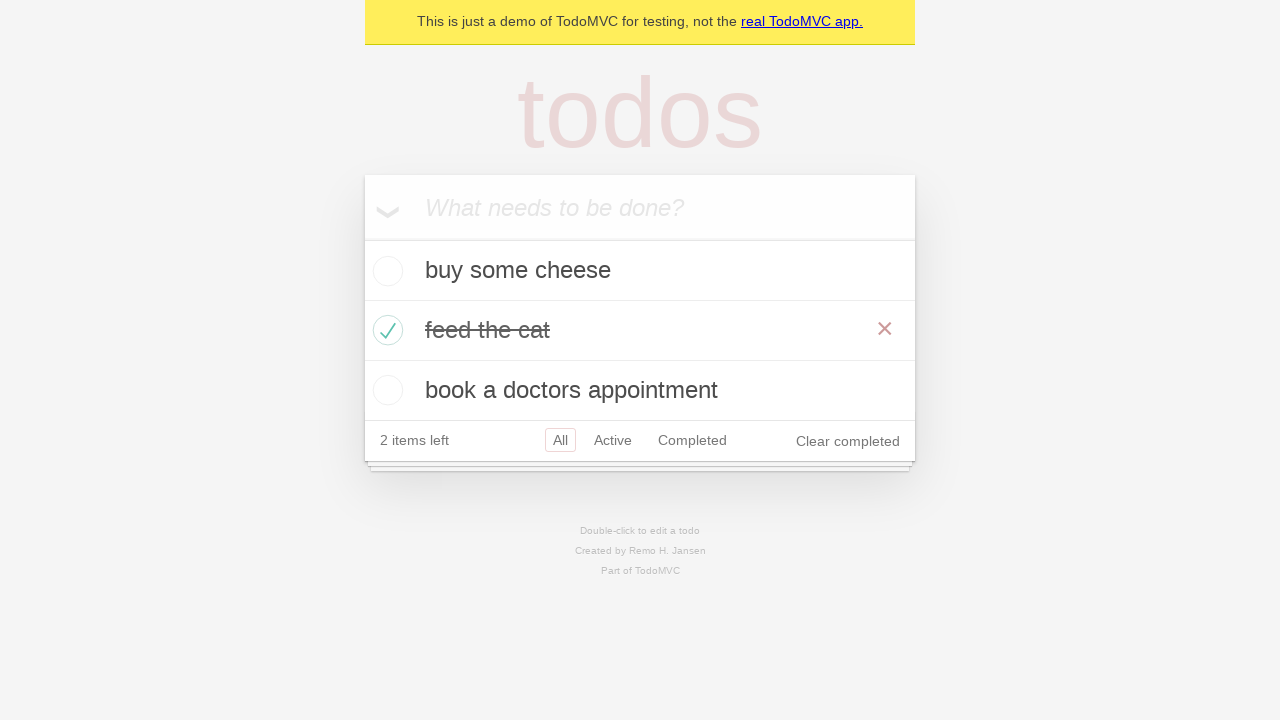

Clicked the Completed filter link to display only completed items at (692, 440) on internal:role=link[name="Completed"i]
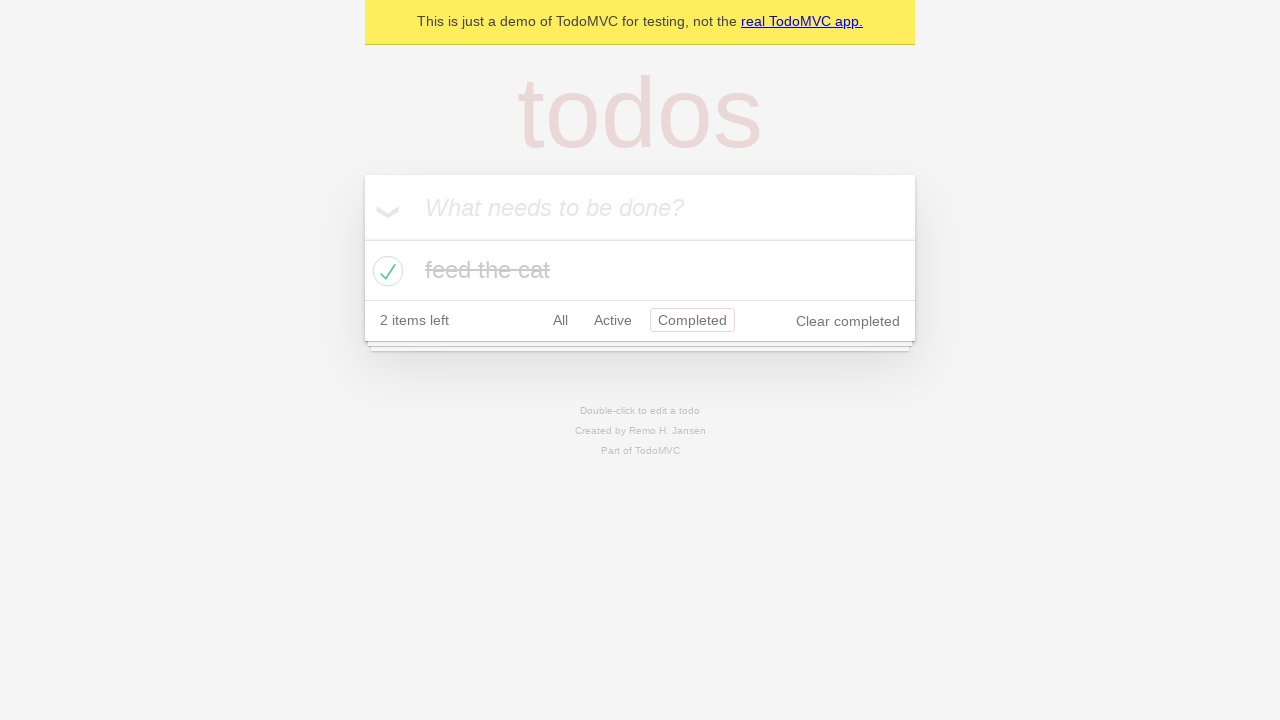

Waited for filtered todo items to load
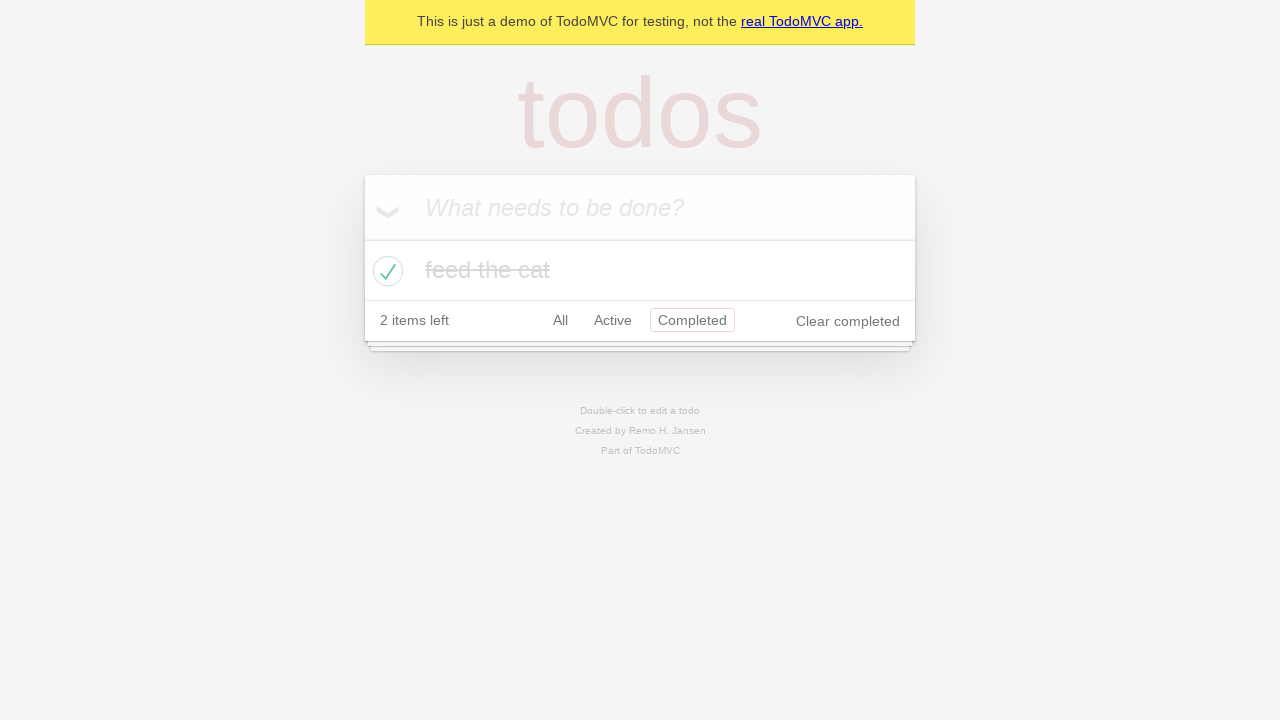

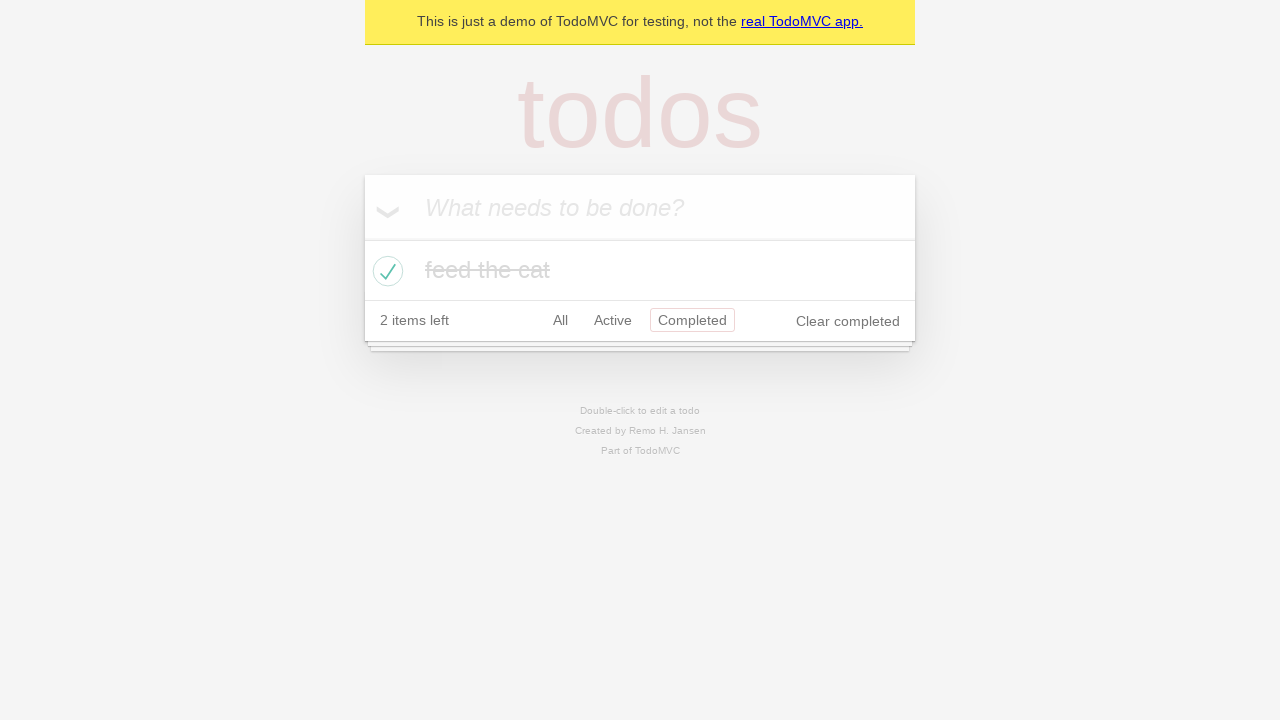